Tests explicit wait functionality by clicking a button that triggers delayed text and waiting for the text "WebDriver" to appear

Starting URL: http://seleniumpractise.blogspot.com/2016/08/how-to-use-explicit-wait-in-selenium.html

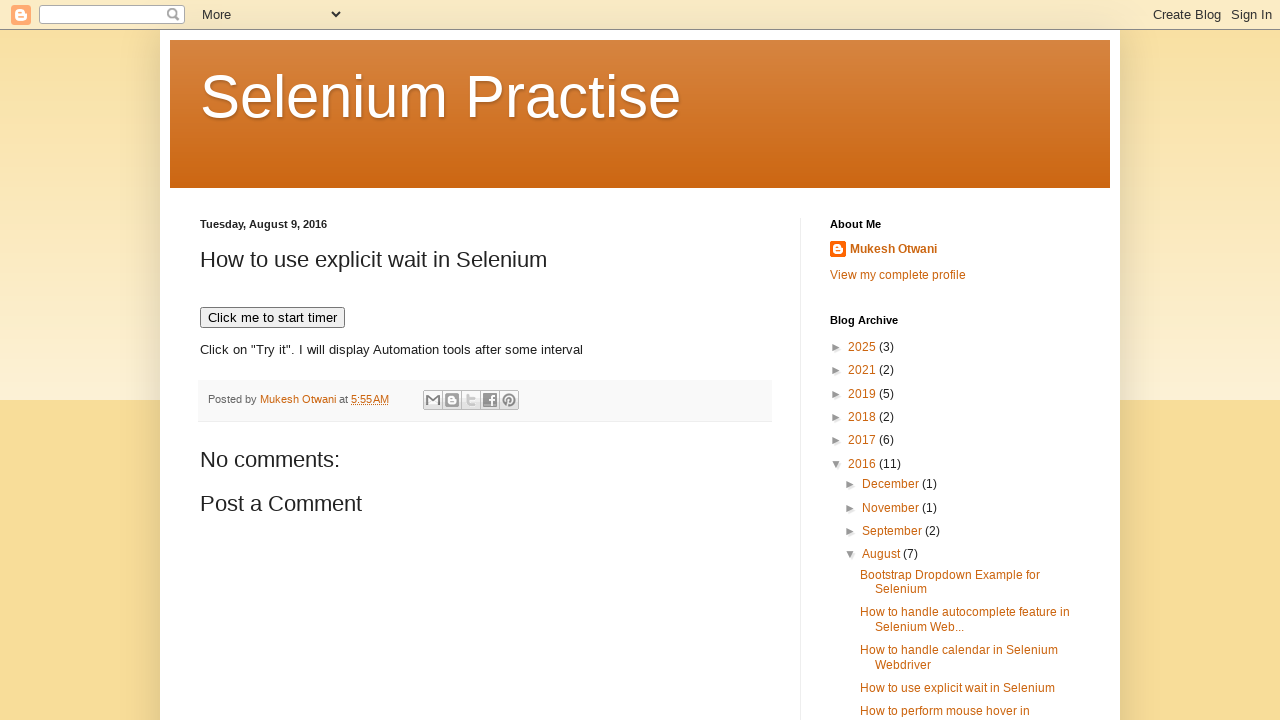

Navigated to explicit wait test page
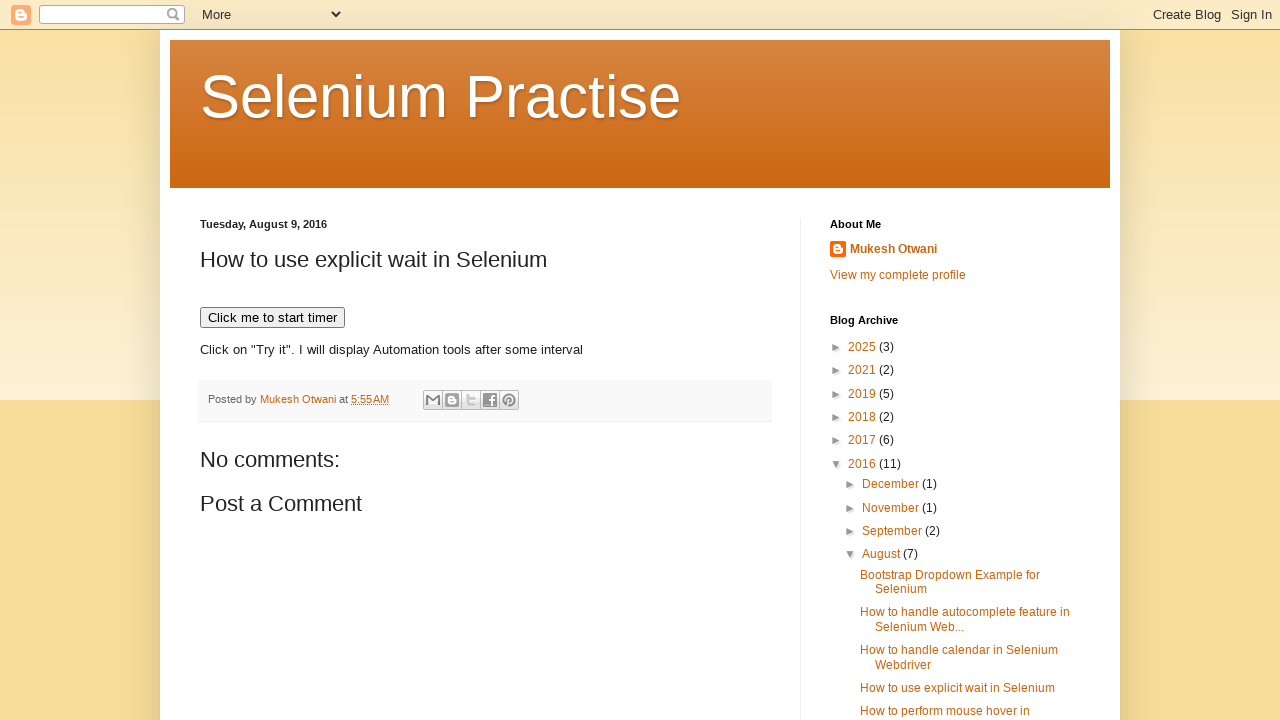

Clicked button to trigger delayed text at (272, 318) on xpath=//*[@onclick='timedText()']
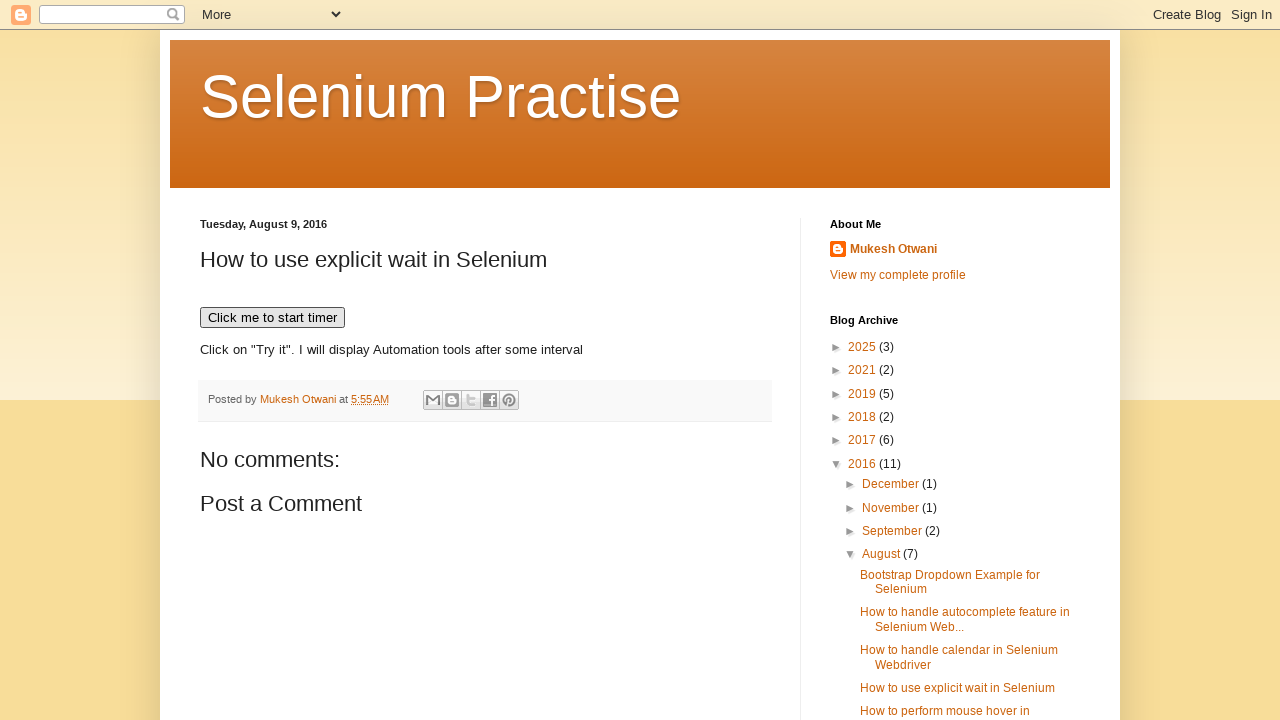

Text 'WebDriver' appeared after explicit wait
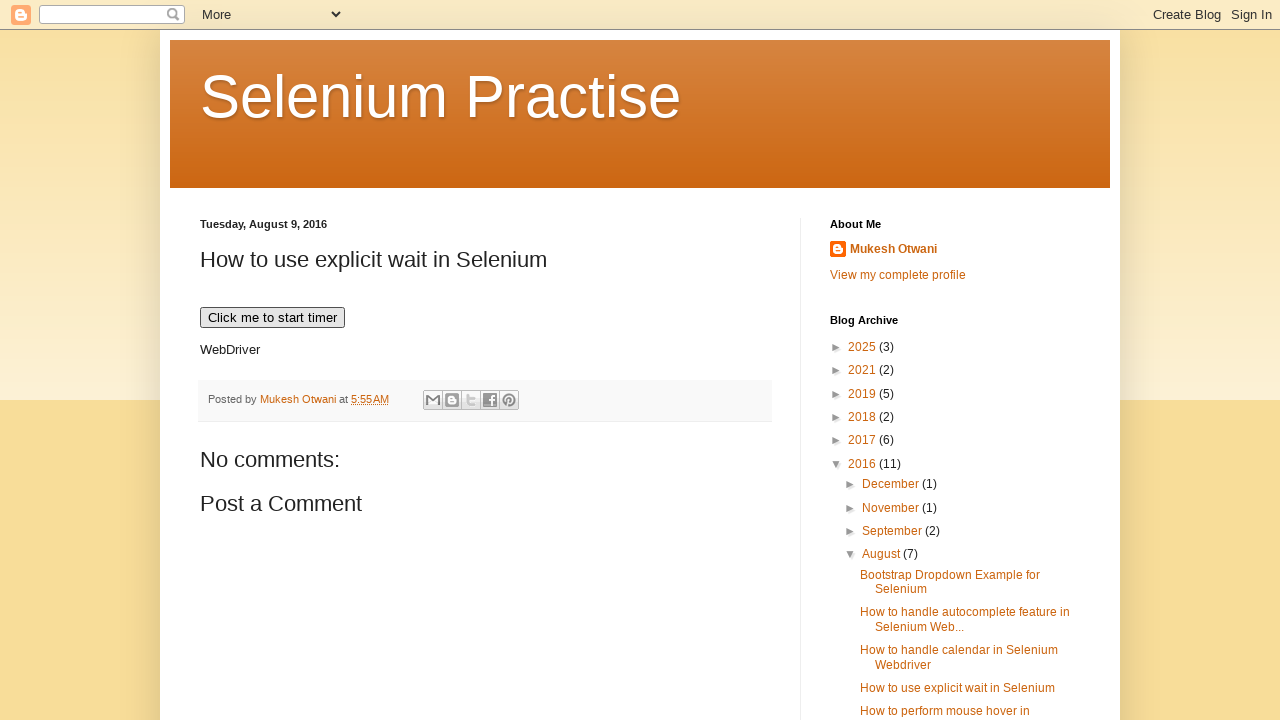

Retrieved and printed text content from demo element
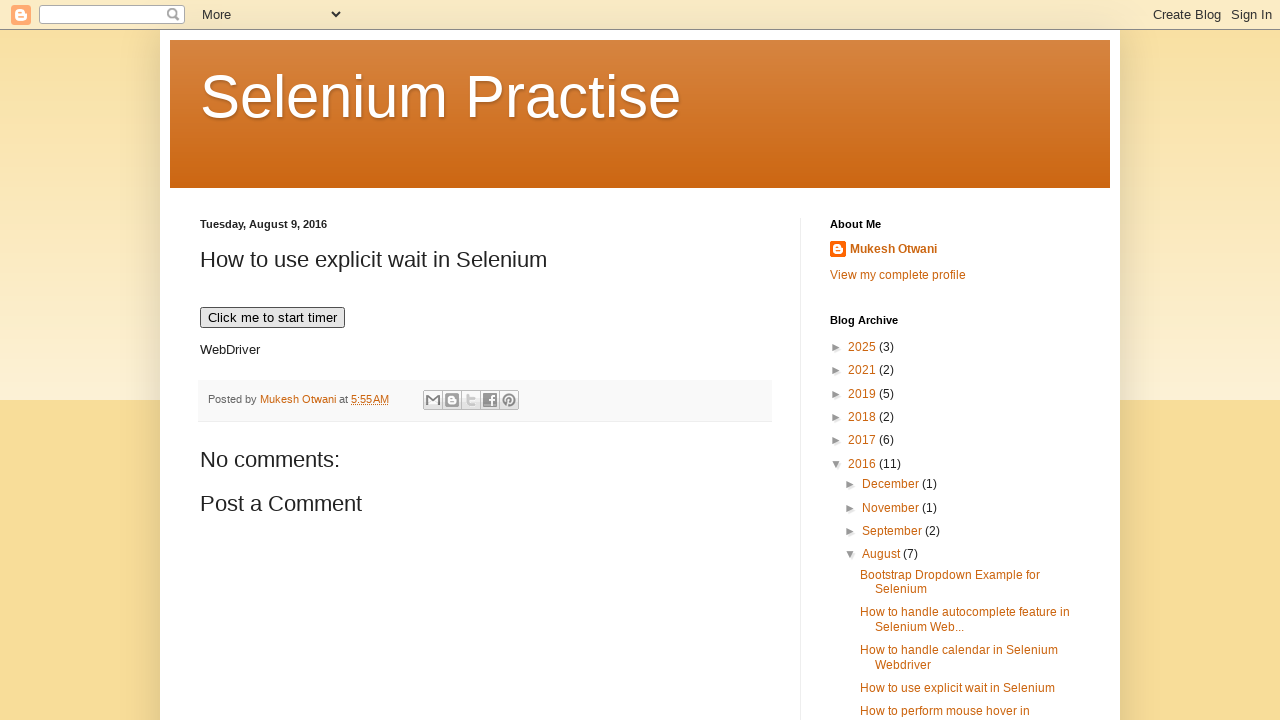

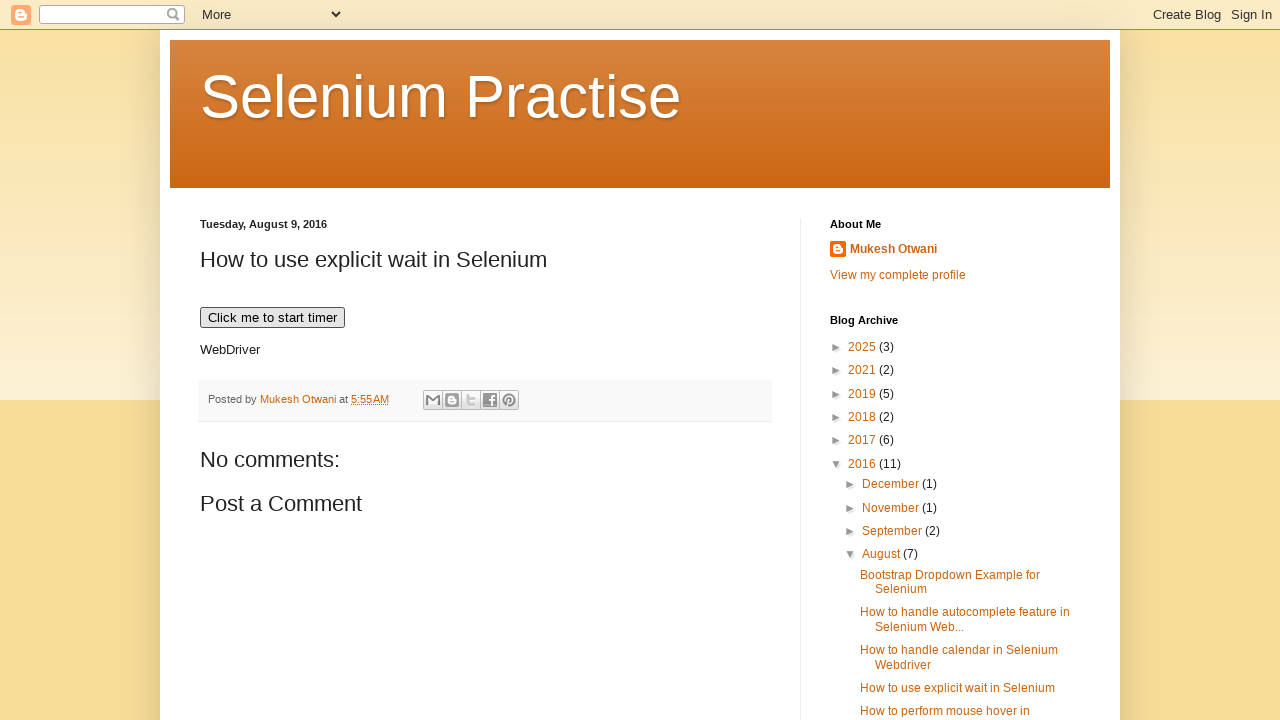